Tests drag and drop functionality by dragging element from column A to column B on a demo page

Starting URL: https://the-internet.herokuapp.com/drag_and_drop

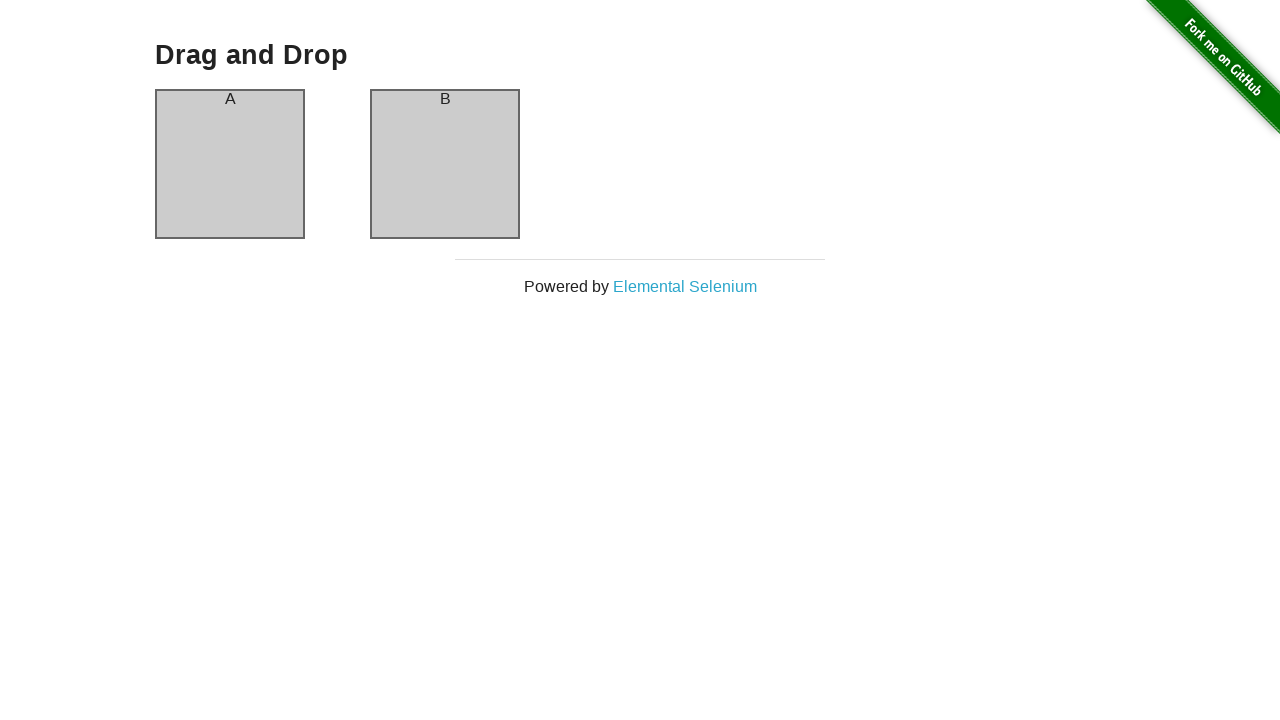

Waited for column A element to be visible
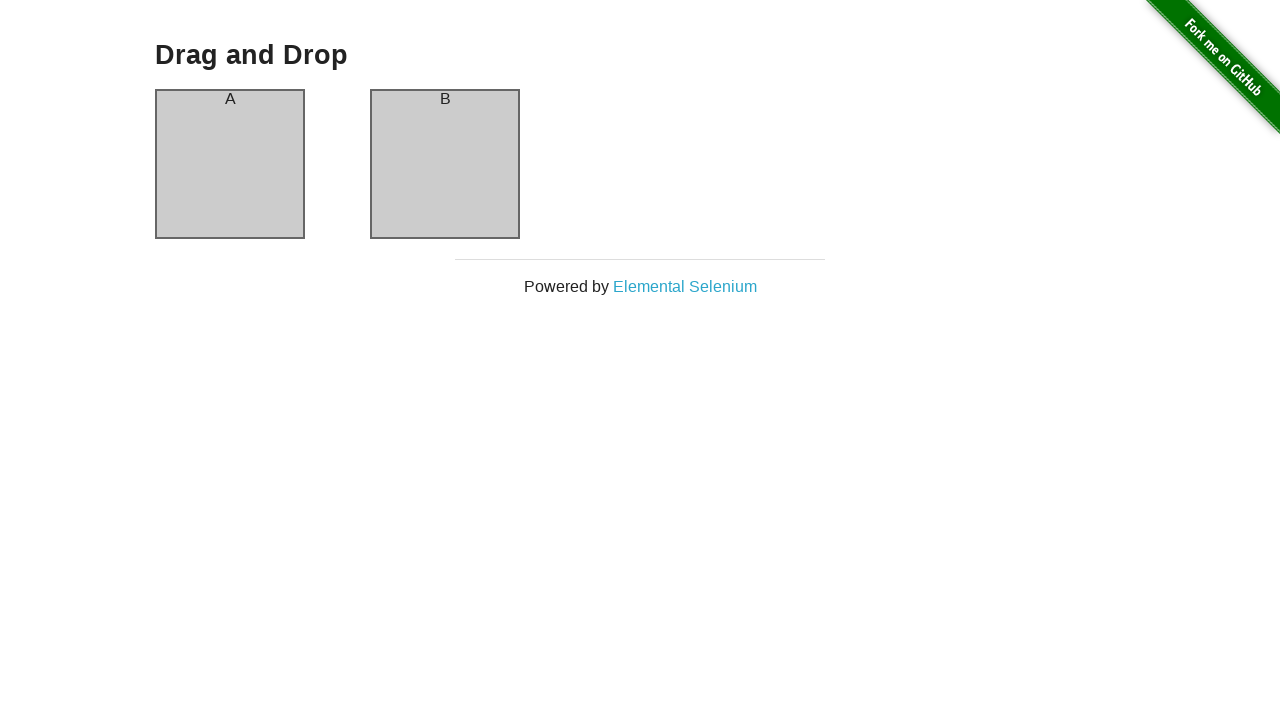

Waited for column B element to be visible
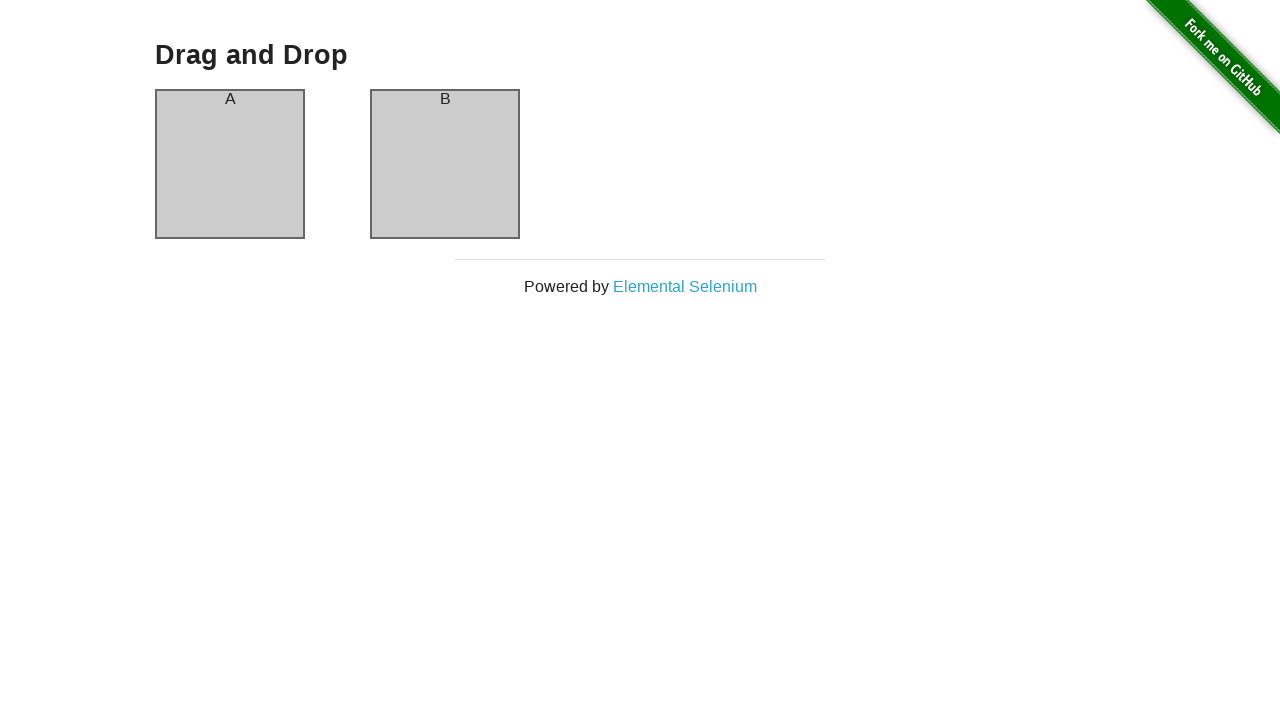

Located source element (column A)
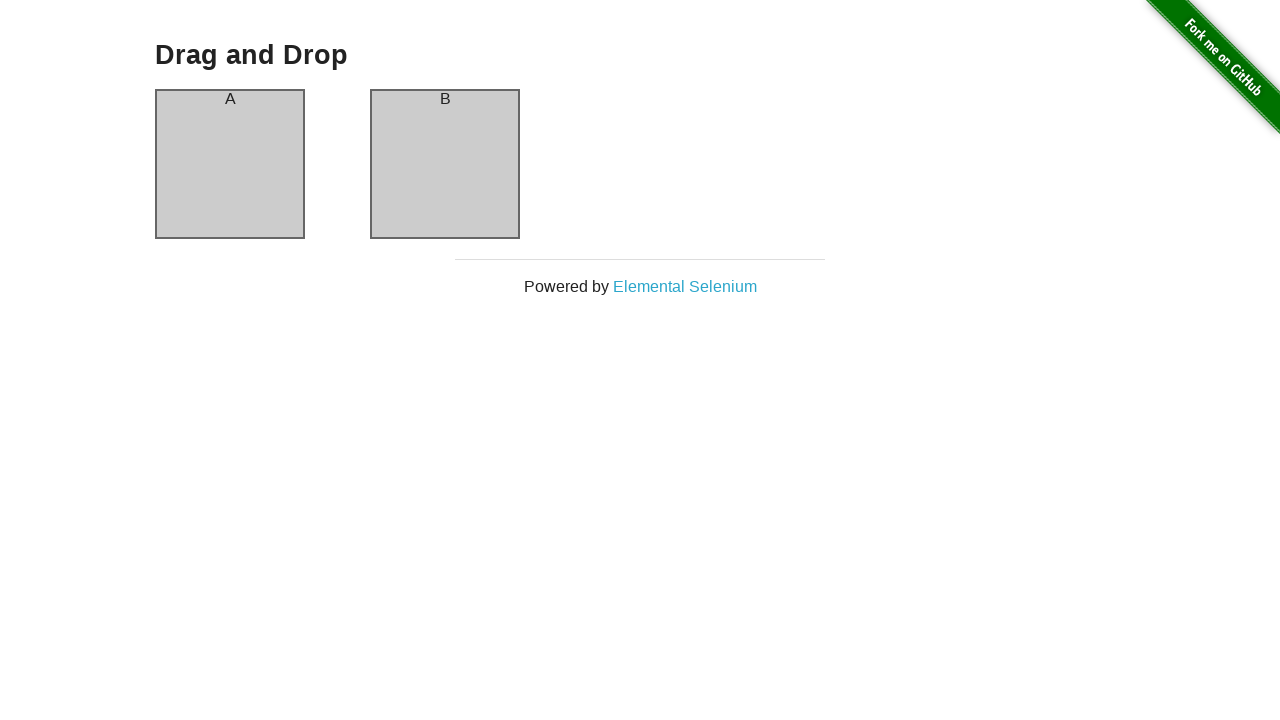

Located destination element (column B)
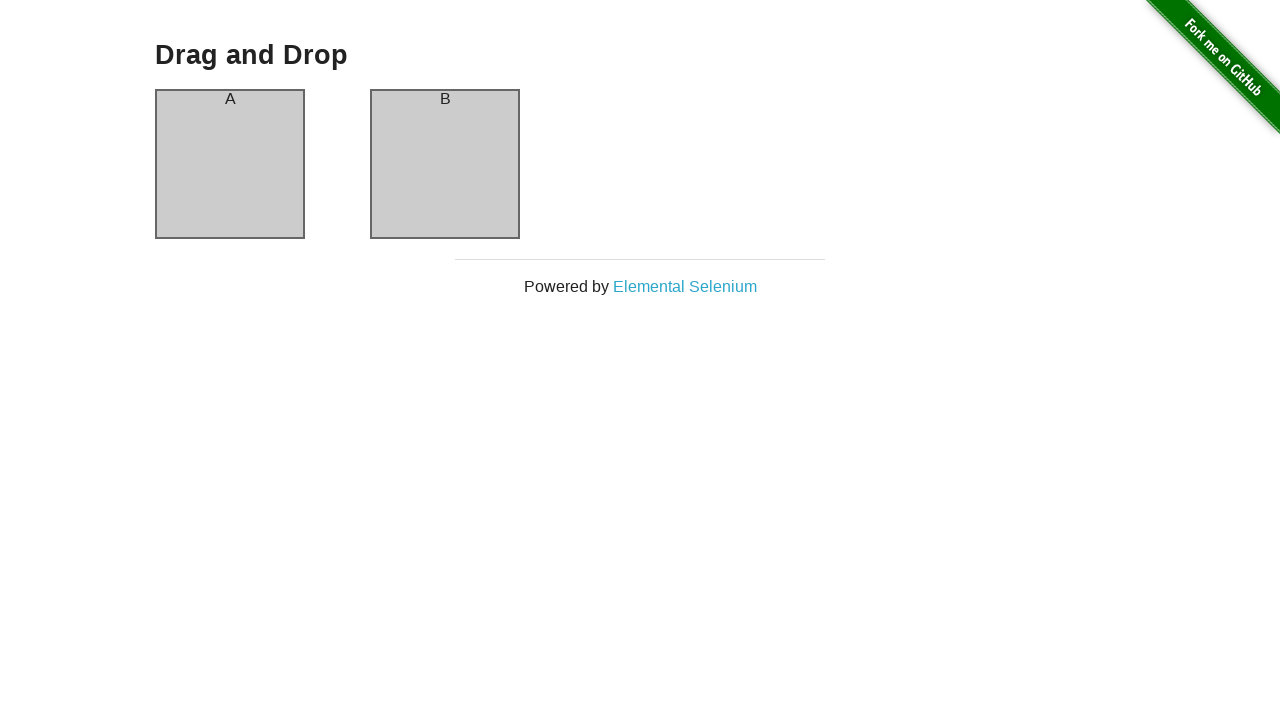

Dragged element from column A to column B at (445, 164)
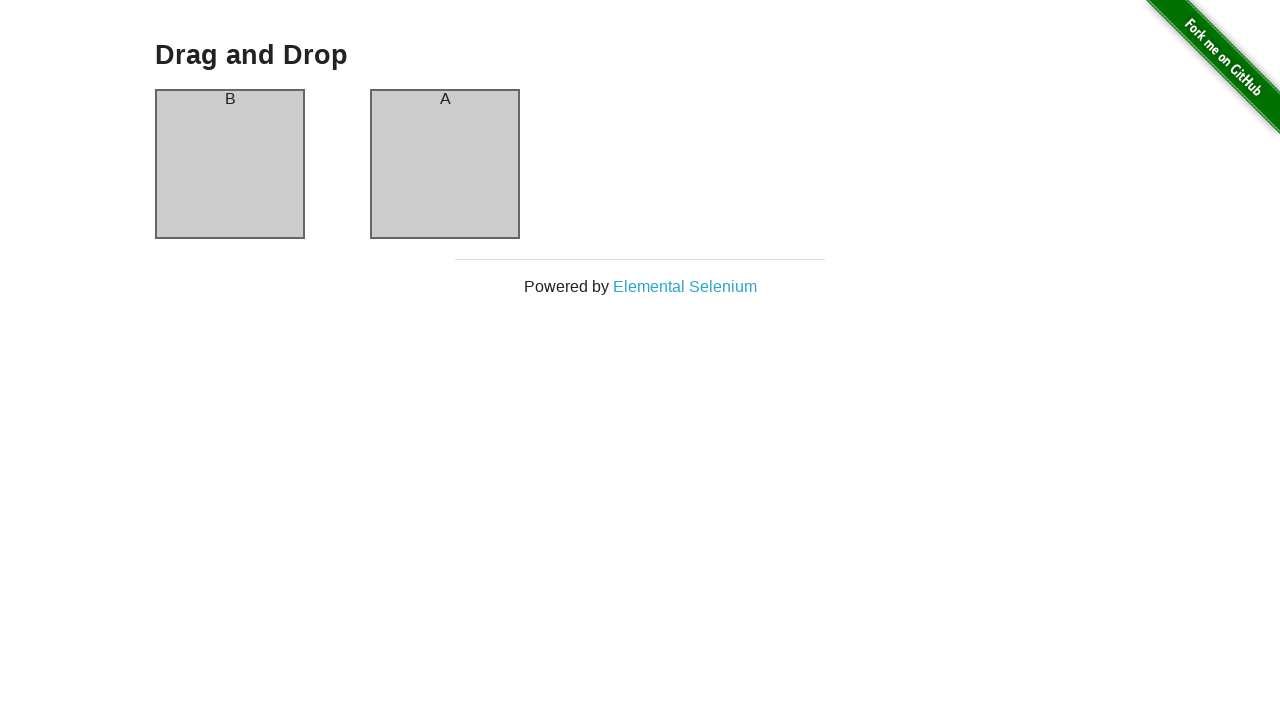

Verified drag and drop was successful - column A header now shows 'B'
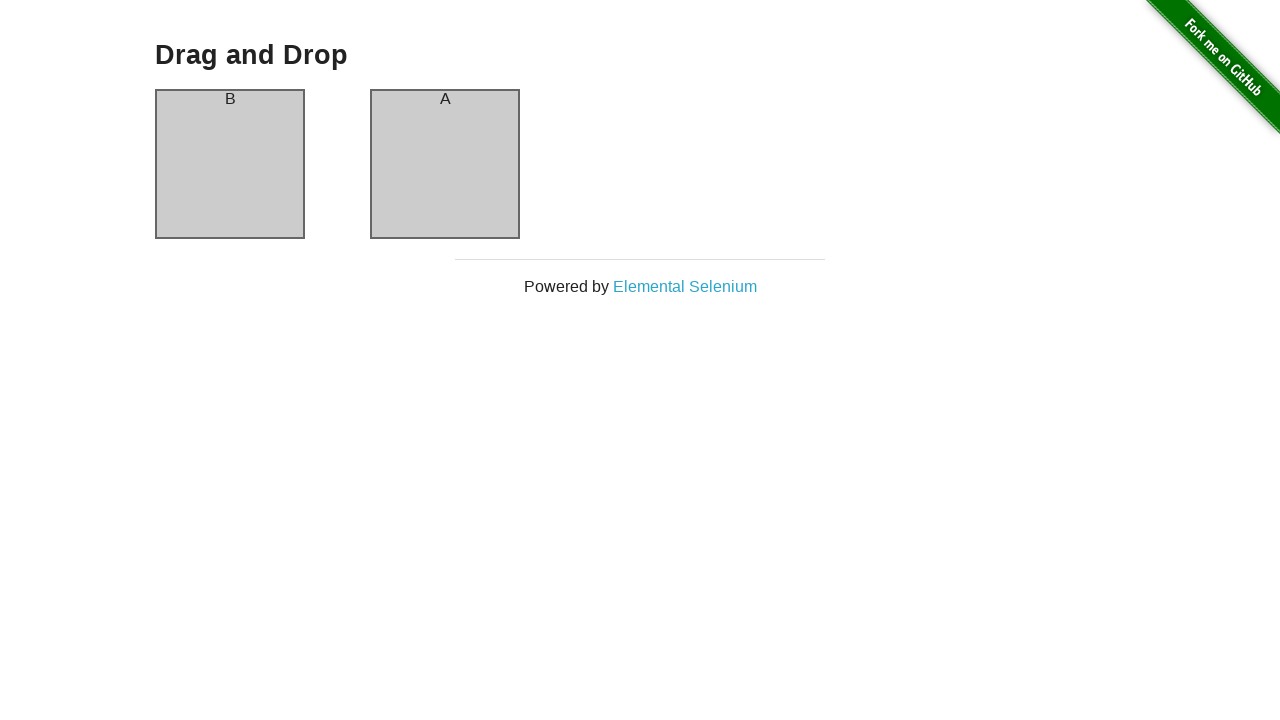

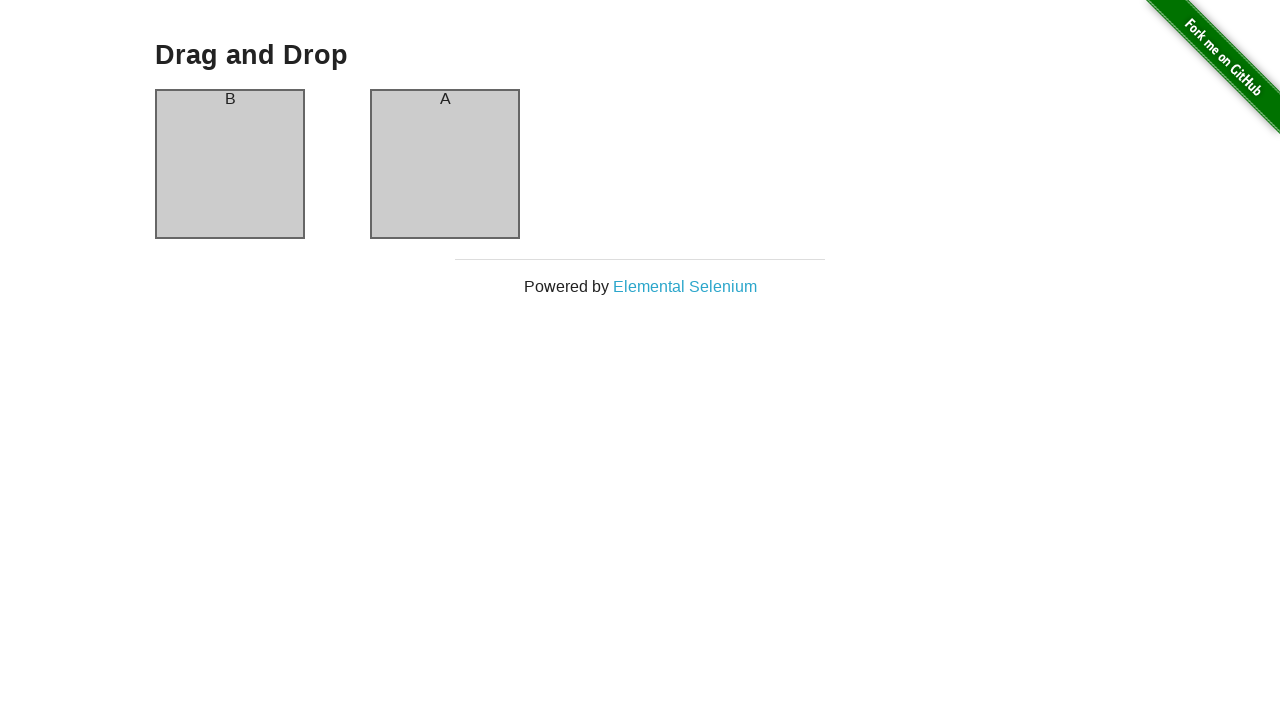